Tests the Broken Images page by navigating to it and verifying images are present

Starting URL: http://the-internet.herokuapp.com/

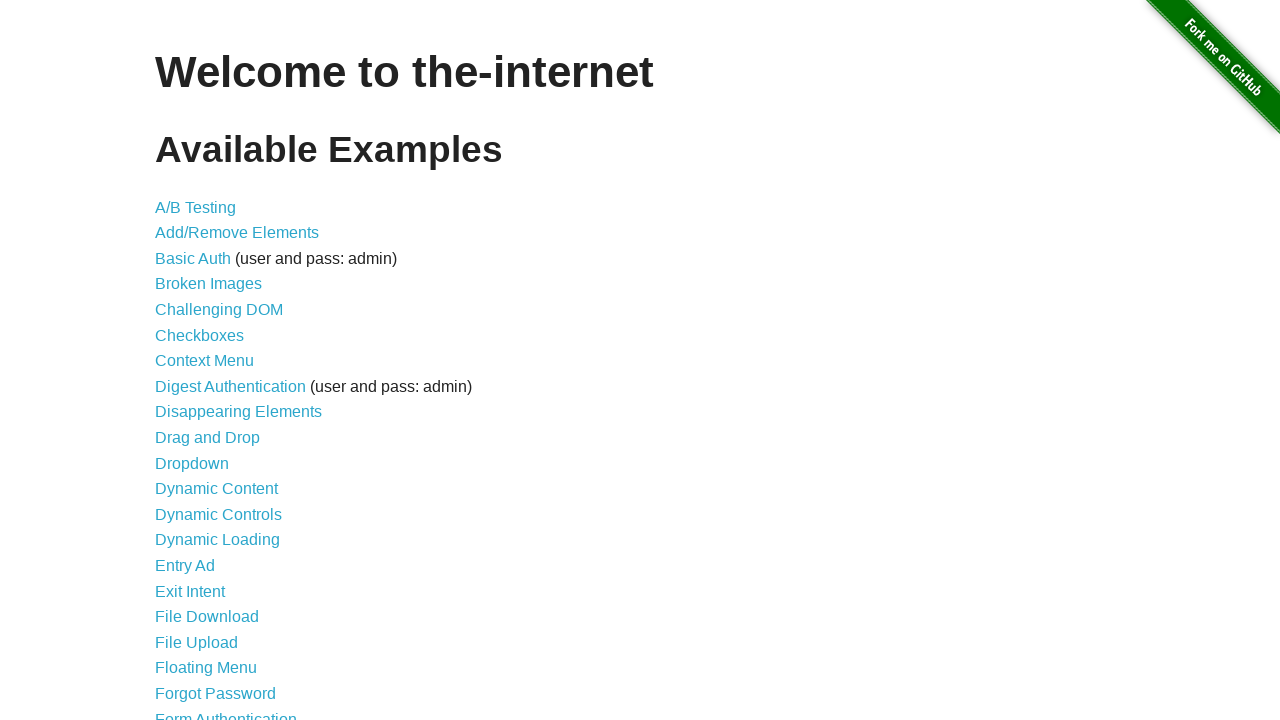

Clicked Broken Images link at (208, 284) on a[href='/broken_images']
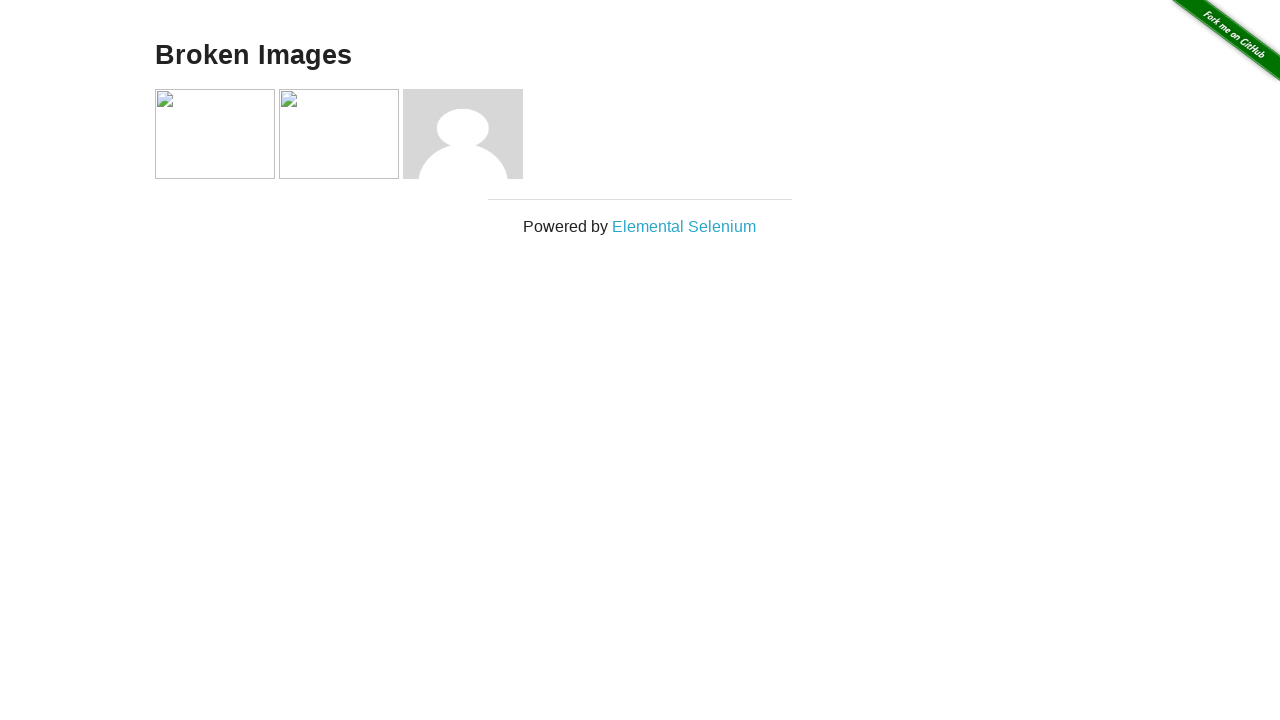

Page header loaded
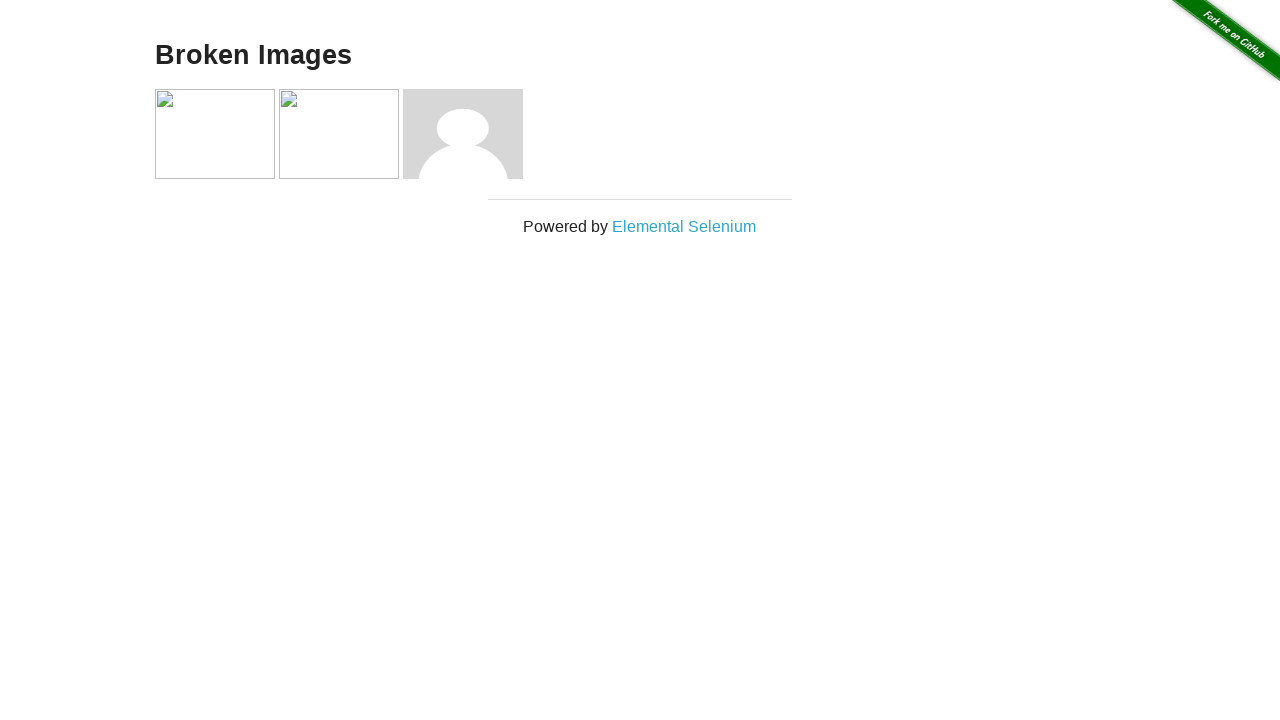

Verified page header text is 'Broken Images'
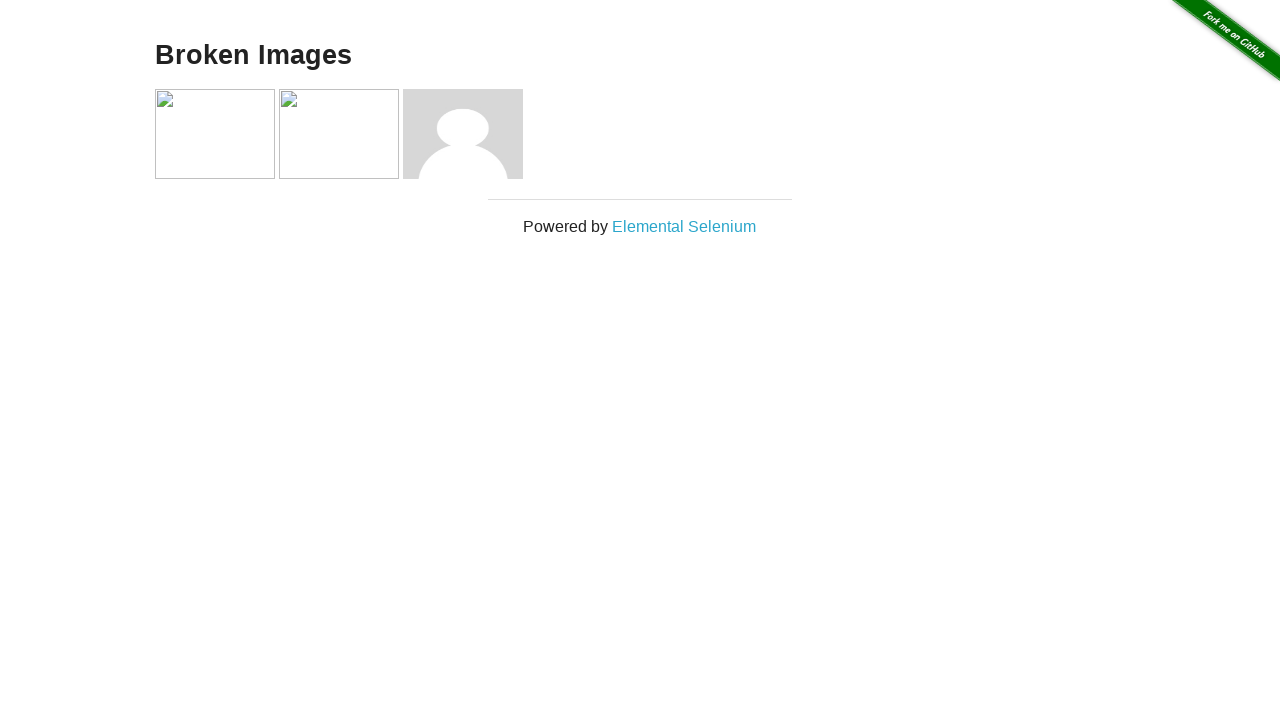

Verified images are present in the DOM
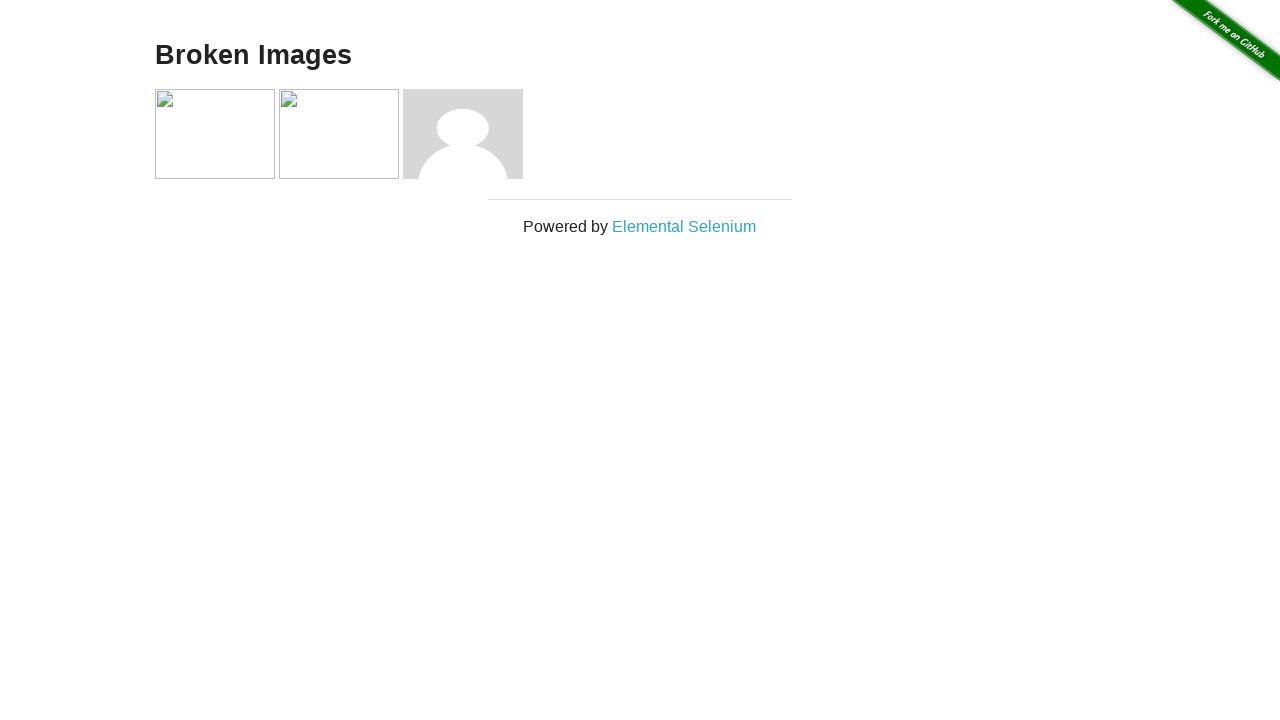

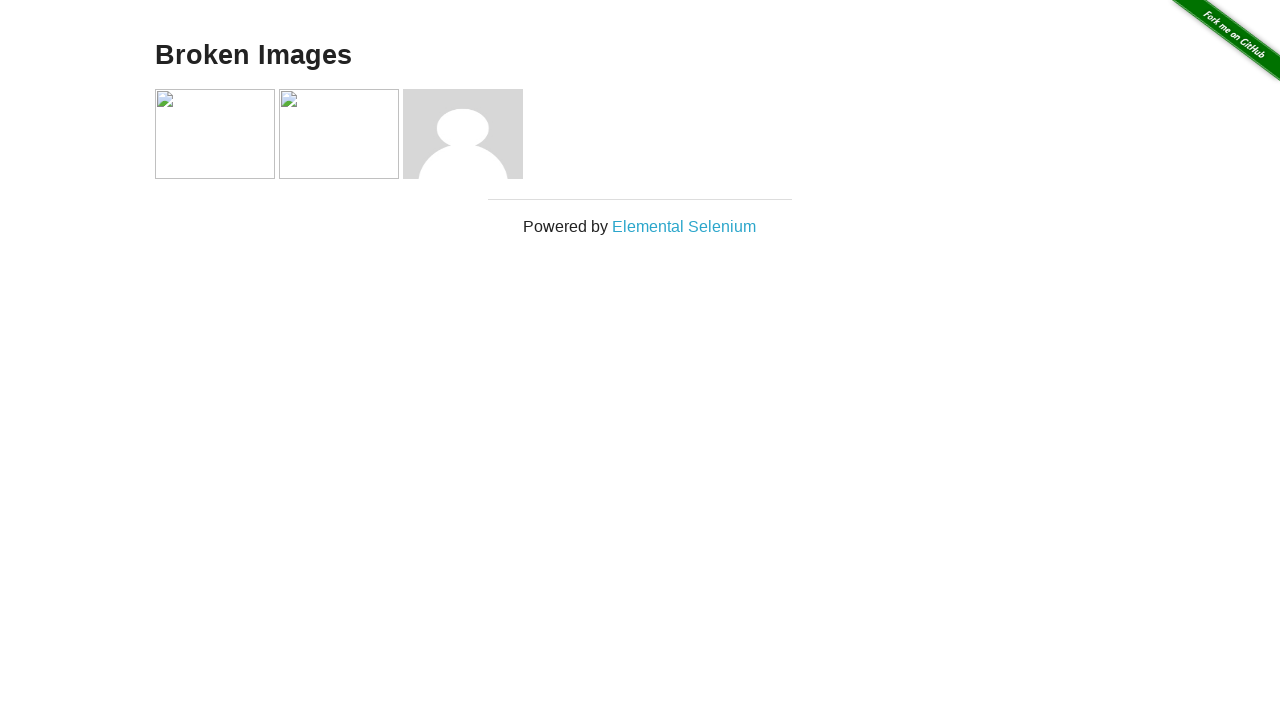